Fills out the Text Box form with full name, email, current address, and permanent address fields, then submits and verifies the results are displayed correctly.

Starting URL: https://demoqa.com/text-box

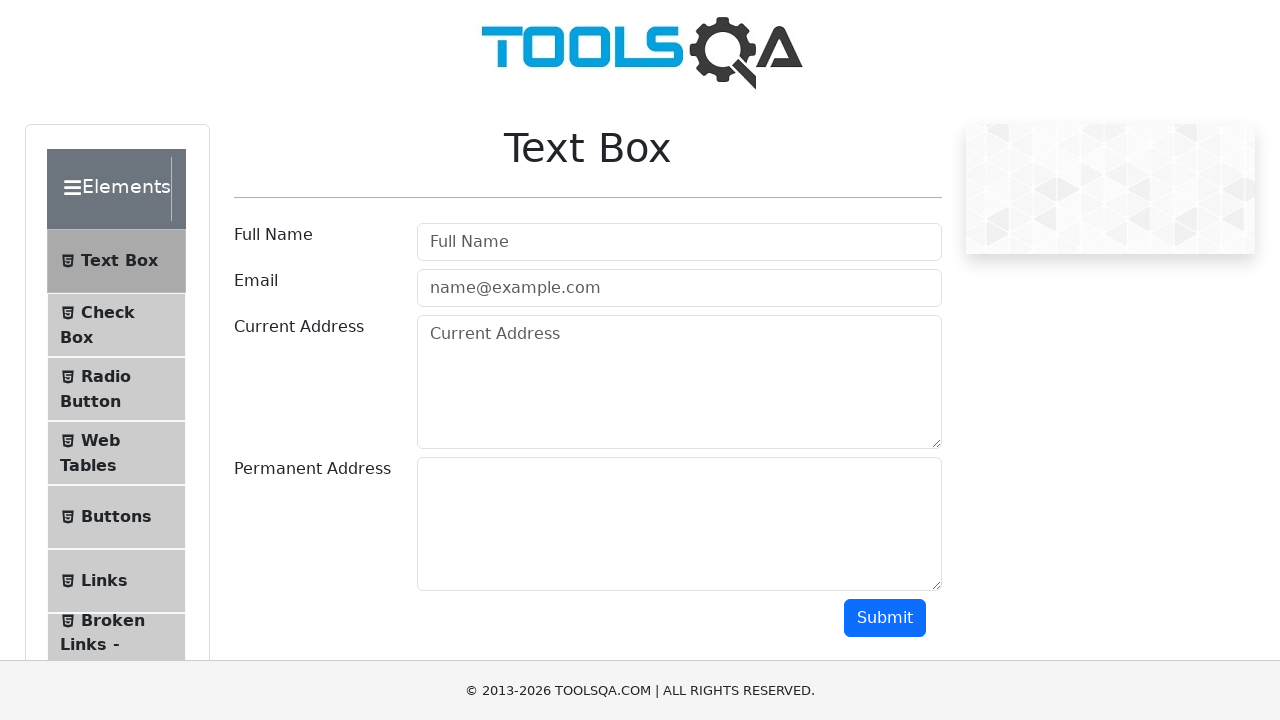

Filled Full Name field with 'Emily Johnson' on #userName
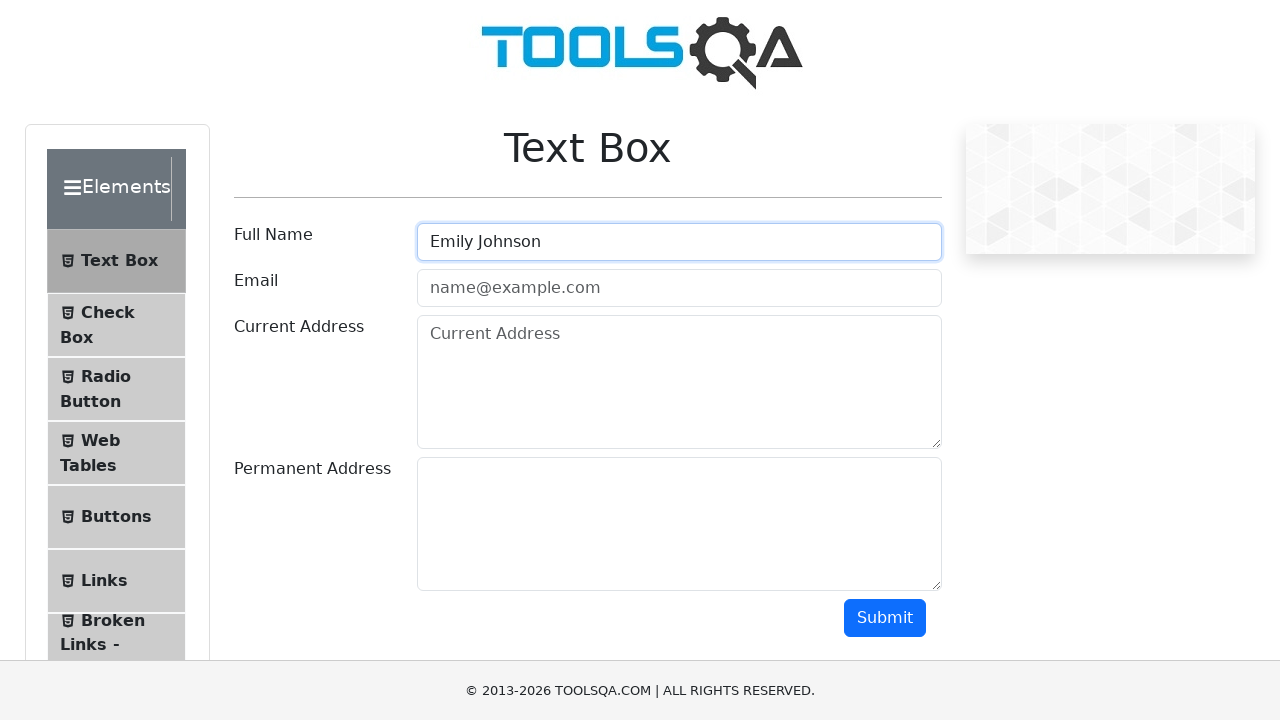

Filled Email field with 'emily.johnson@testmail.com' on #userEmail
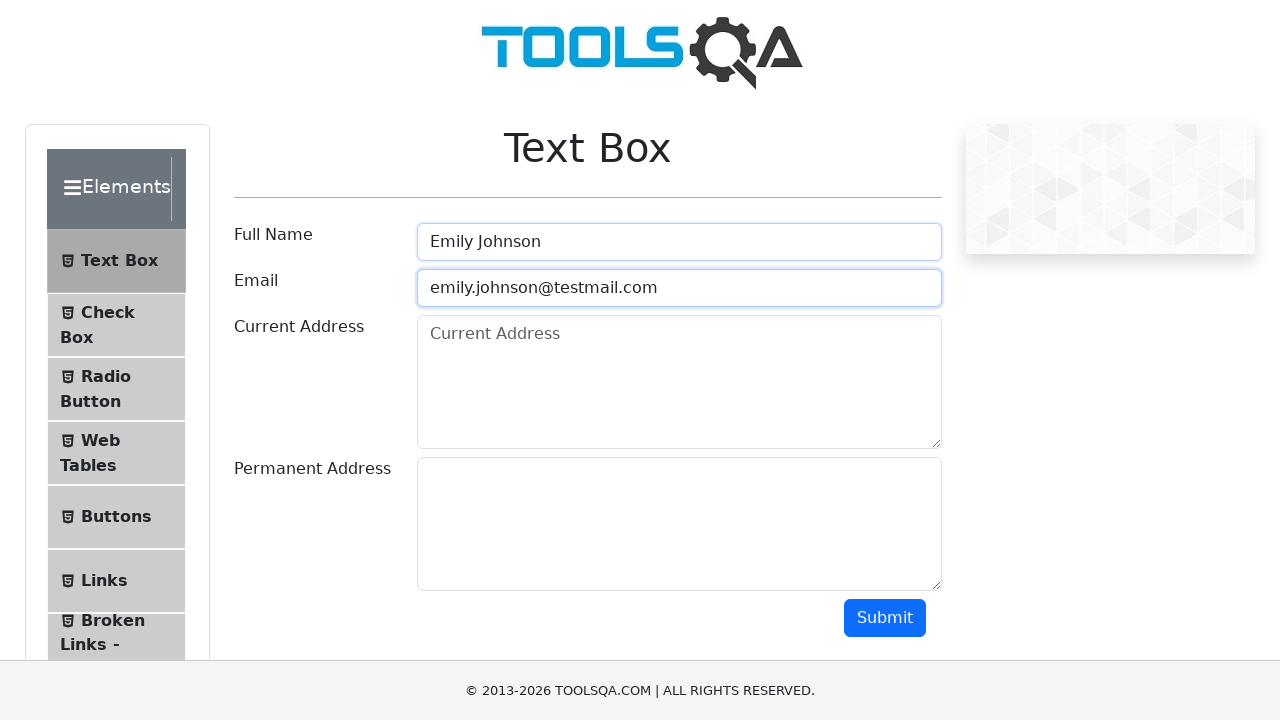

Filled Current Address field with '456 Oak Avenue, Suite 12, Boston MA 02108' on #currentAddress
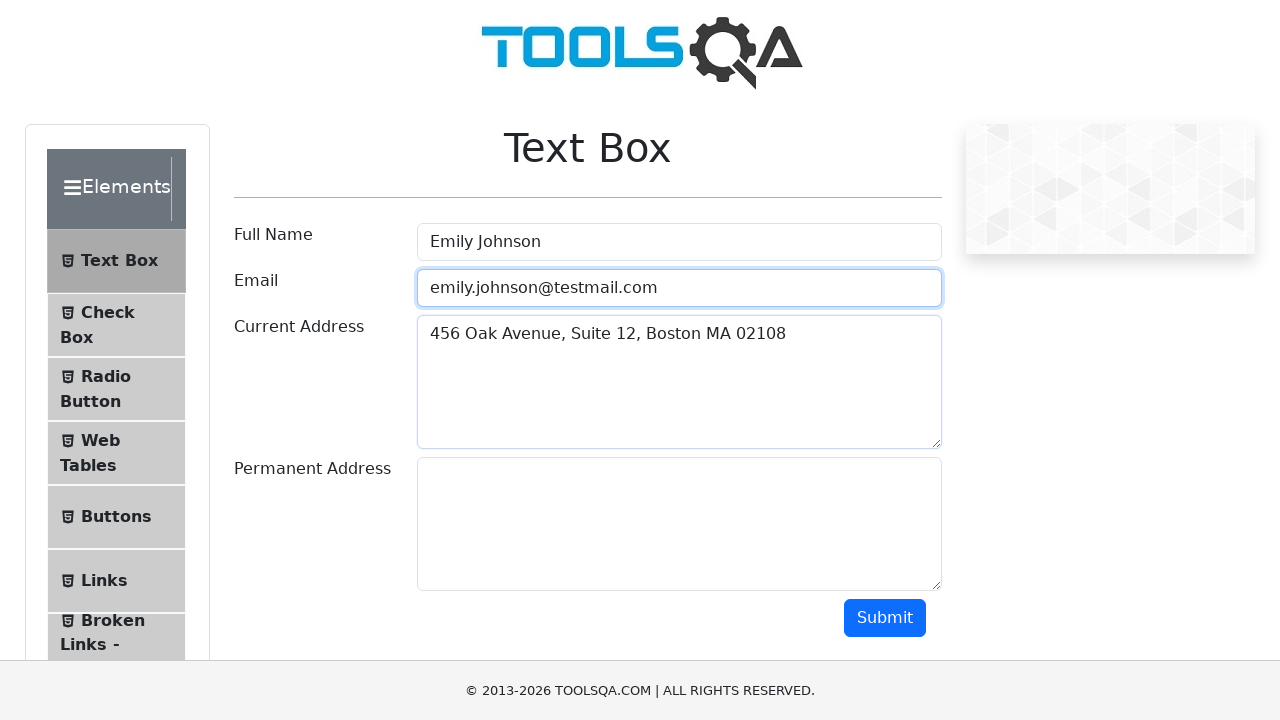

Filled Permanent Address field with '789 Pine Street, Apt 3B, Seattle WA 98101' on #permanentAddress
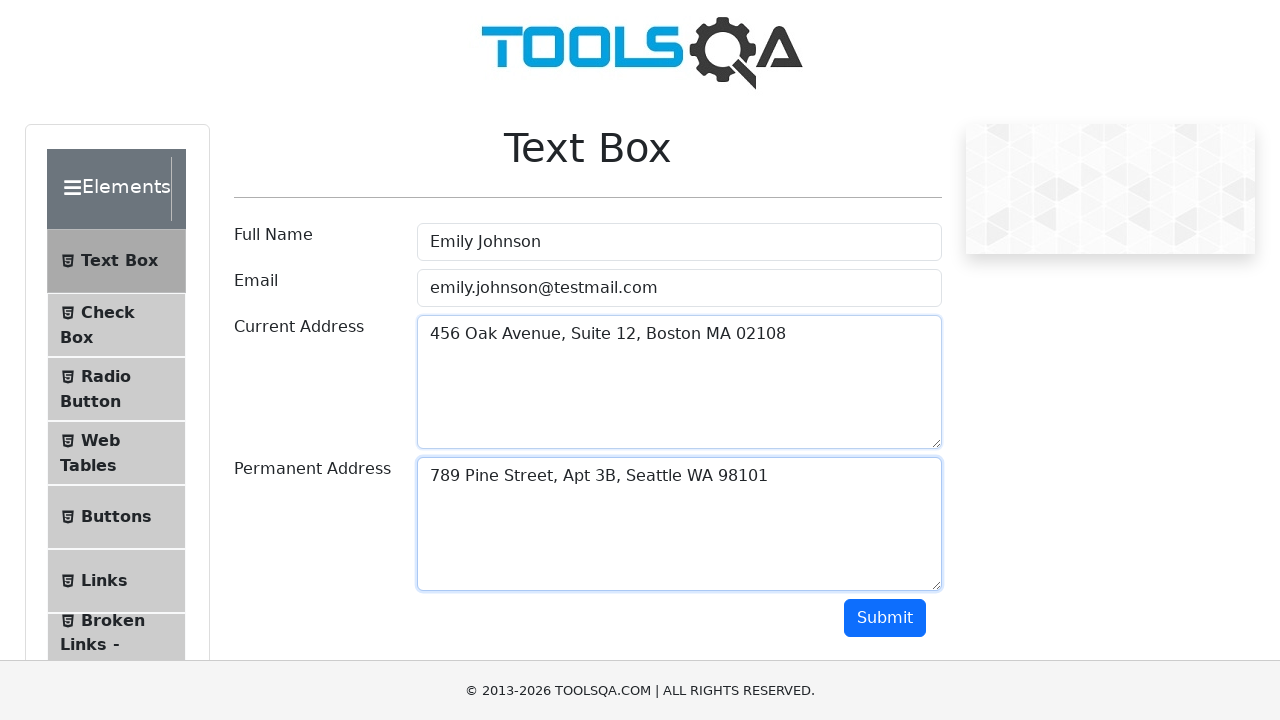

Clicked Submit button to submit the Text Box form at (885, 618) on #submit
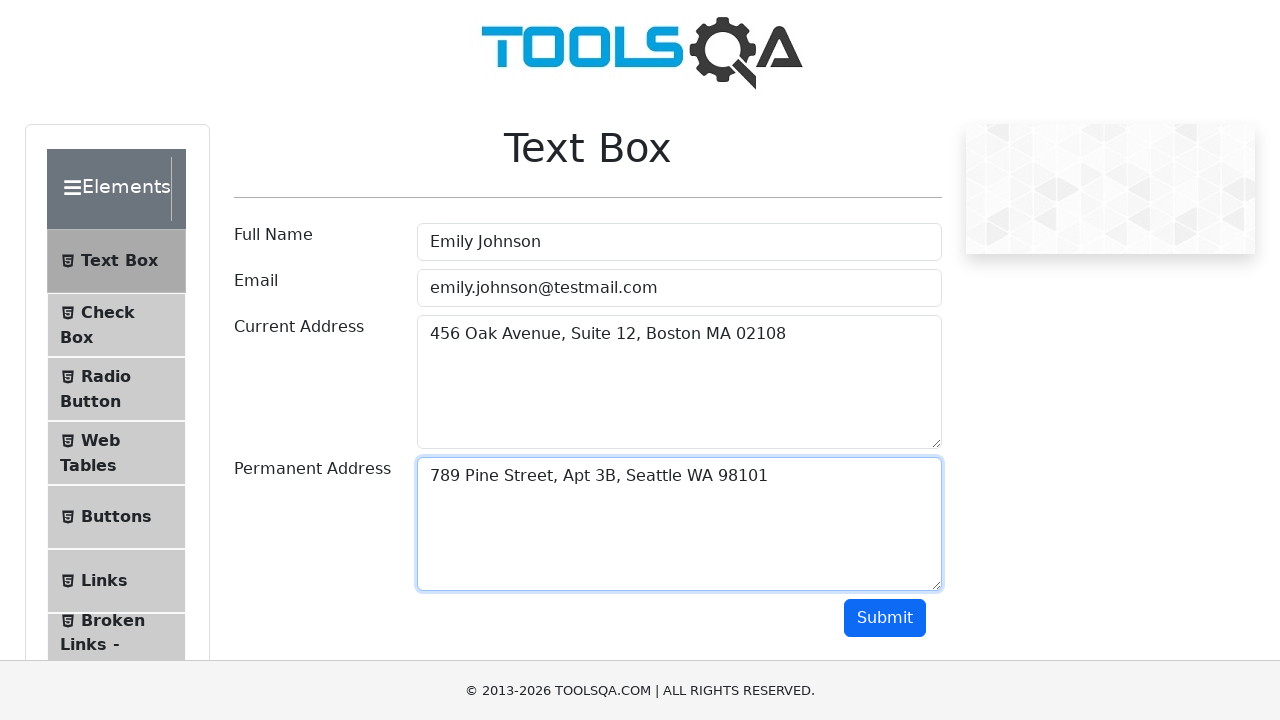

Output section appeared with form submission results
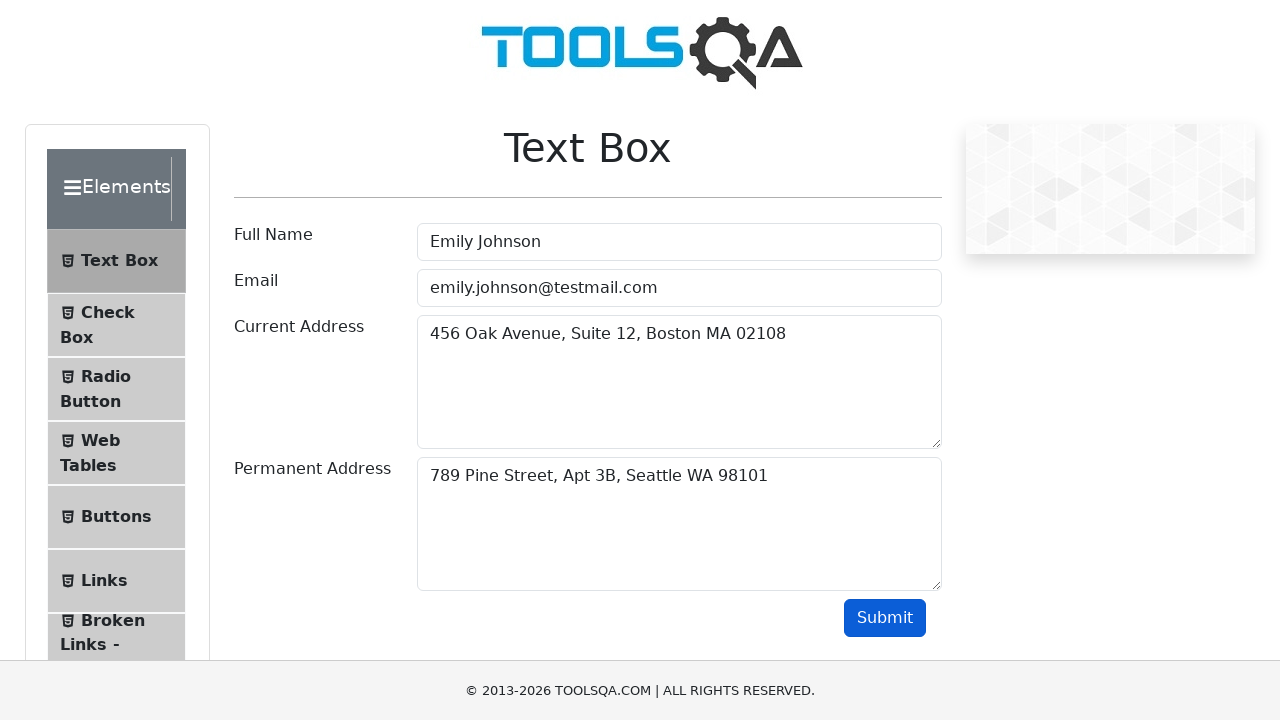

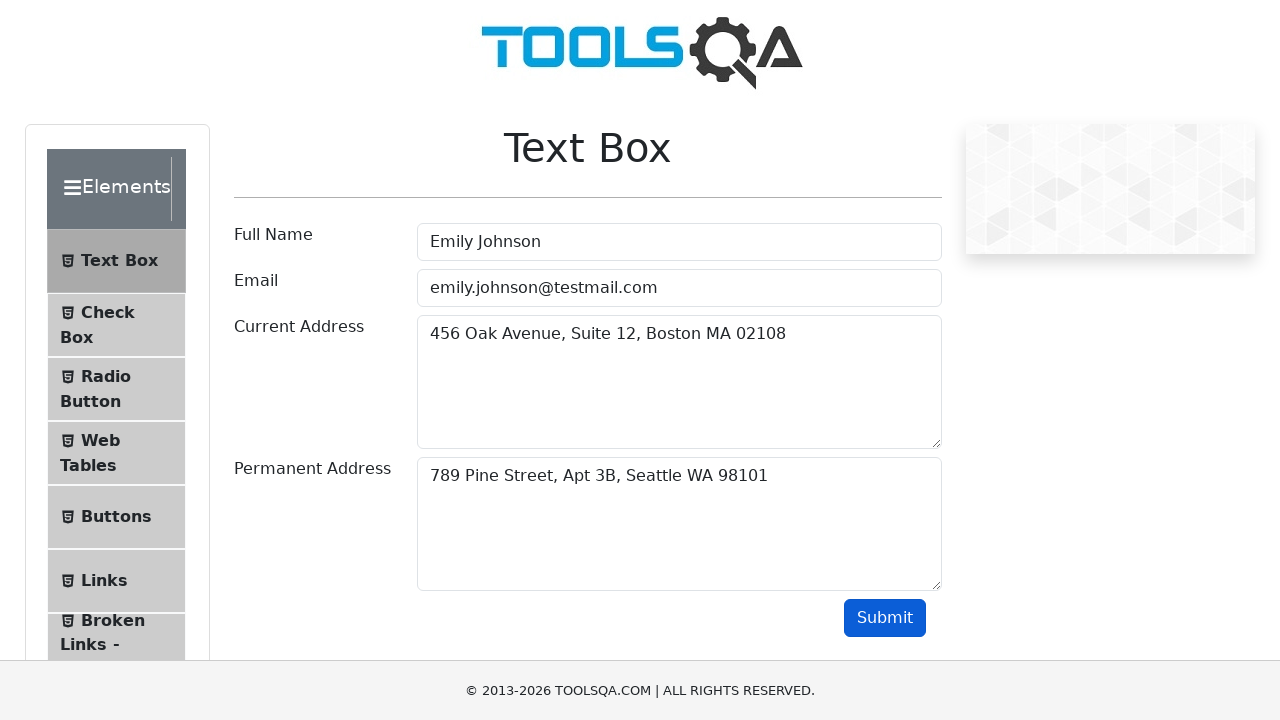